Tests file download functionality by clicking a download button on the demo automation testing site

Starting URL: https://demo.automationtesting.in/FileDownload.html

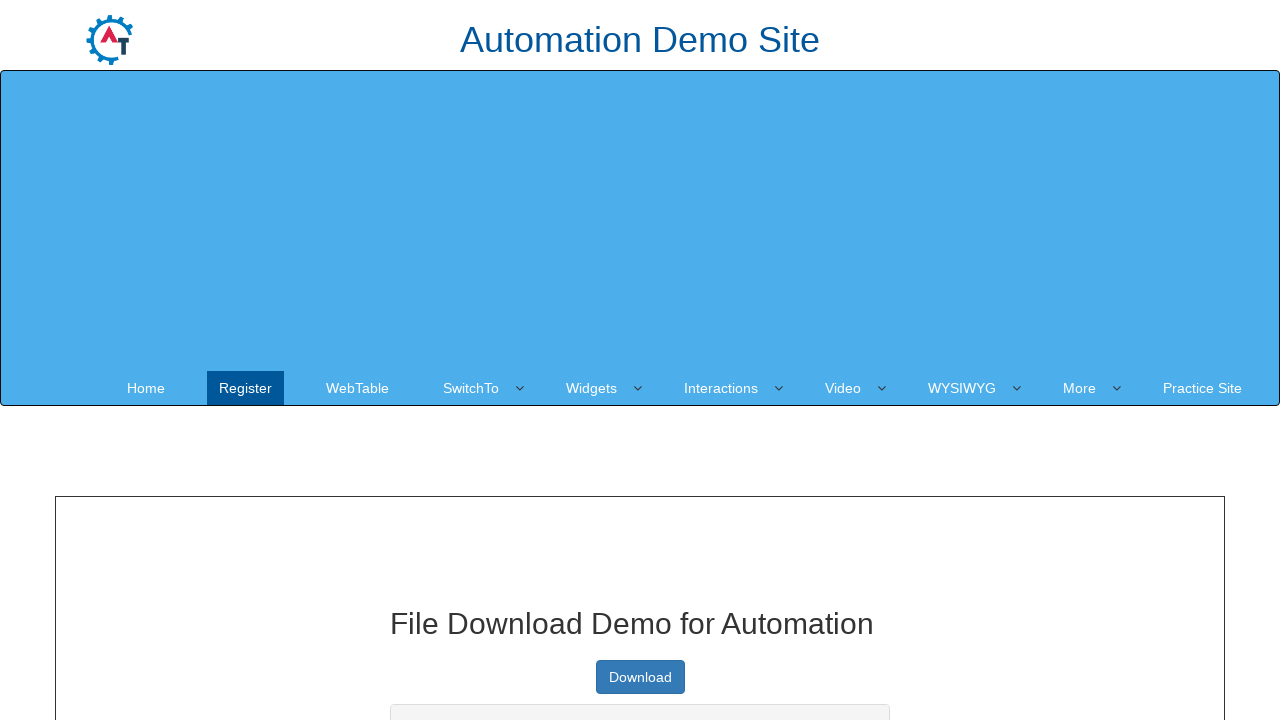

Clicked the download button at (640, 677) on xpath=//a[@type='button']
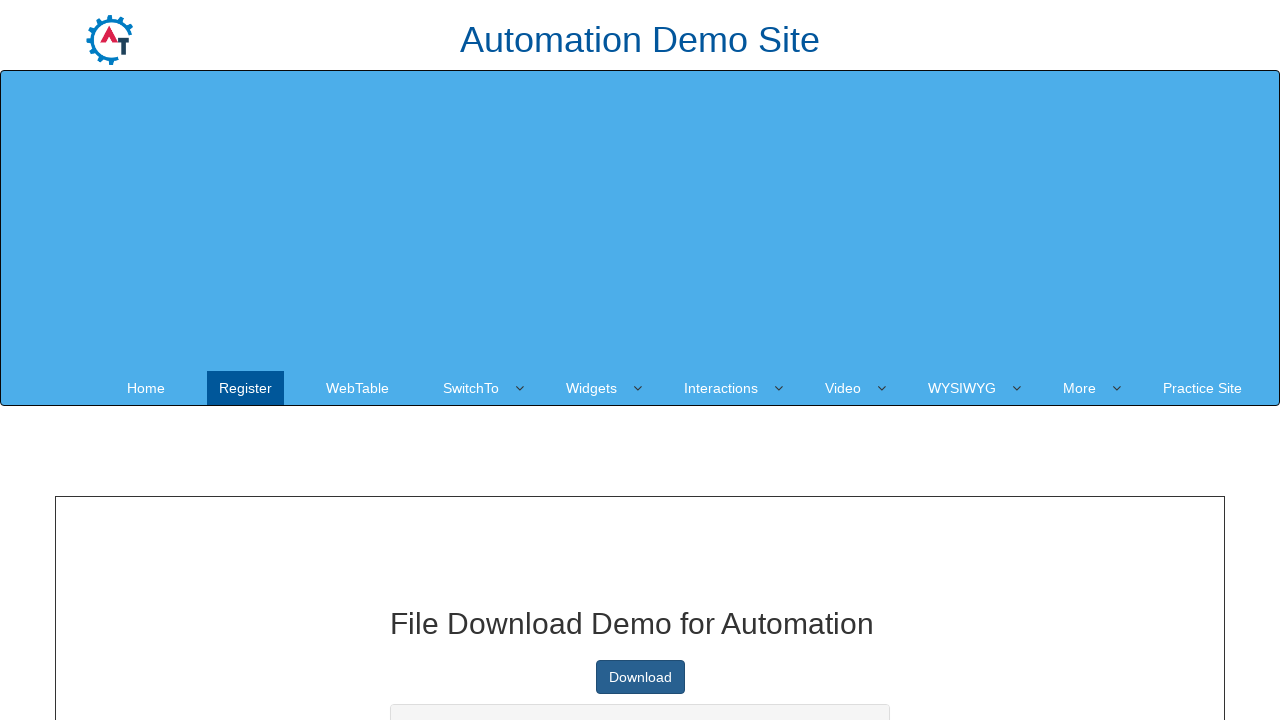

Waited 3 seconds for download to initiate
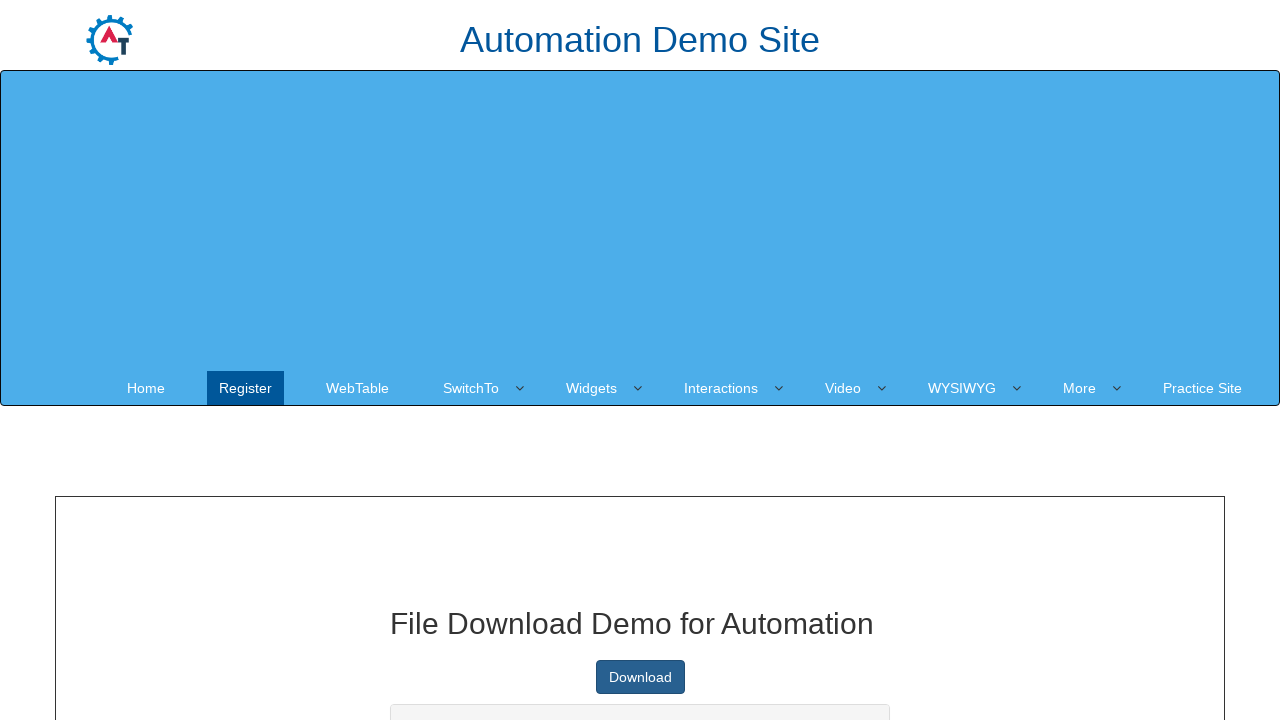

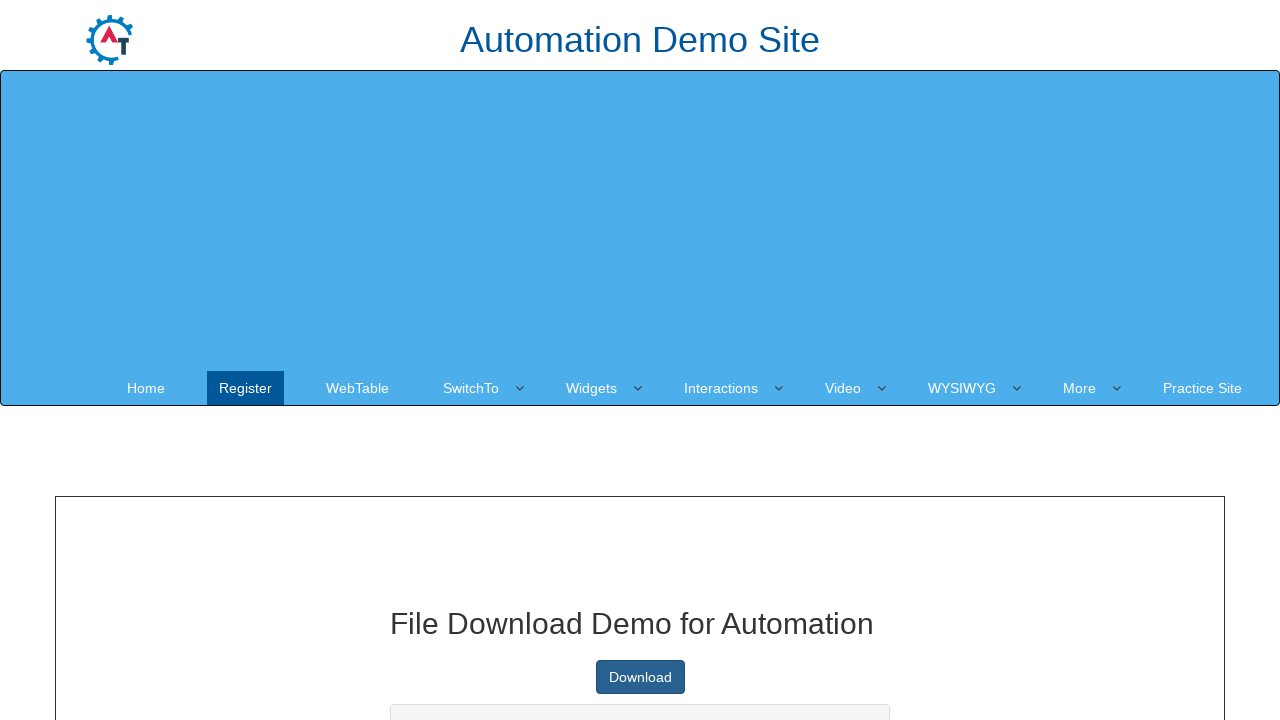